Tests dynamic loading functionality by clicking a button and waiting for dynamically loaded content to appear

Starting URL: https://the-internet.herokuapp.com/dynamic_loading/1

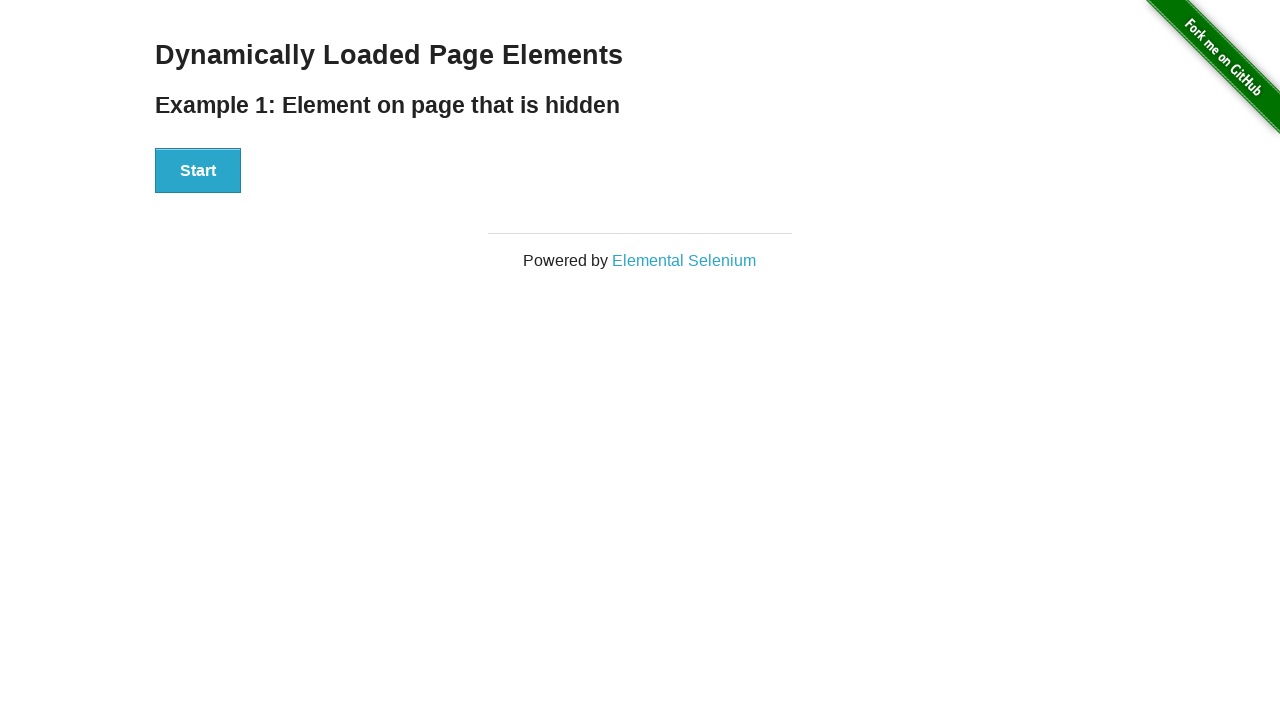

Clicked start button to trigger dynamic loading at (198, 171) on [id='start'] button
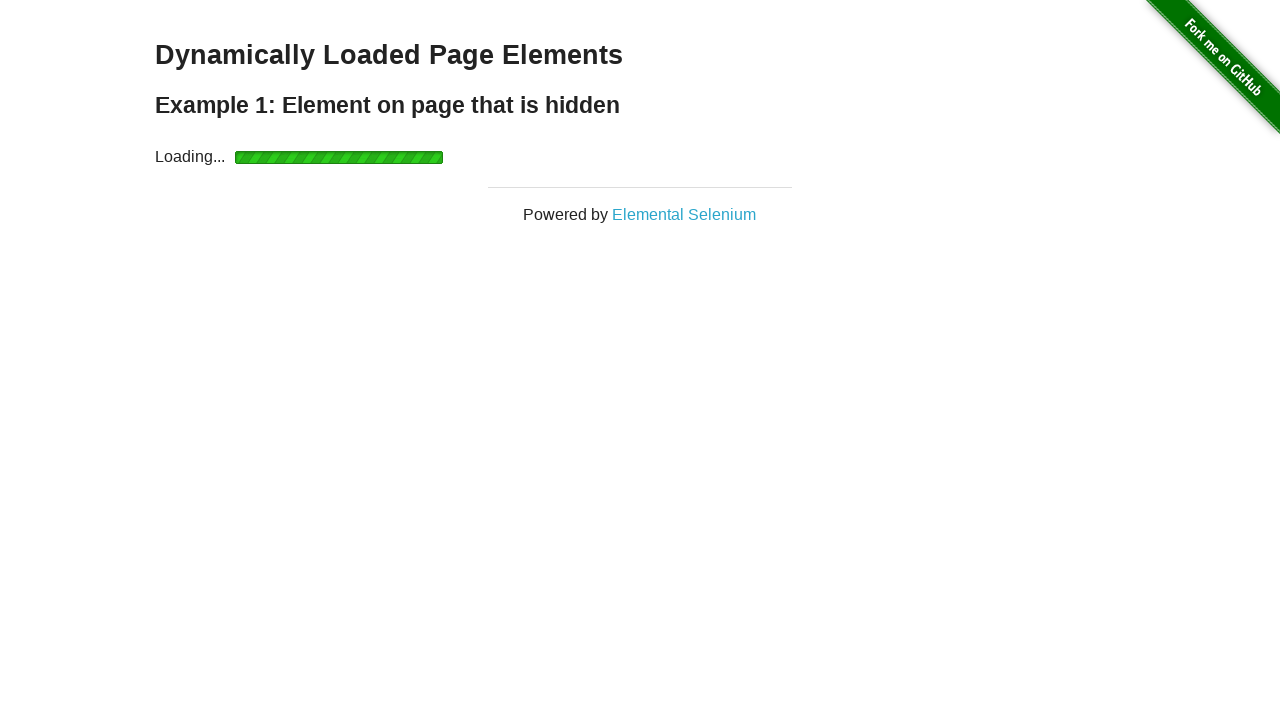

Dynamically loaded element appeared and is visible
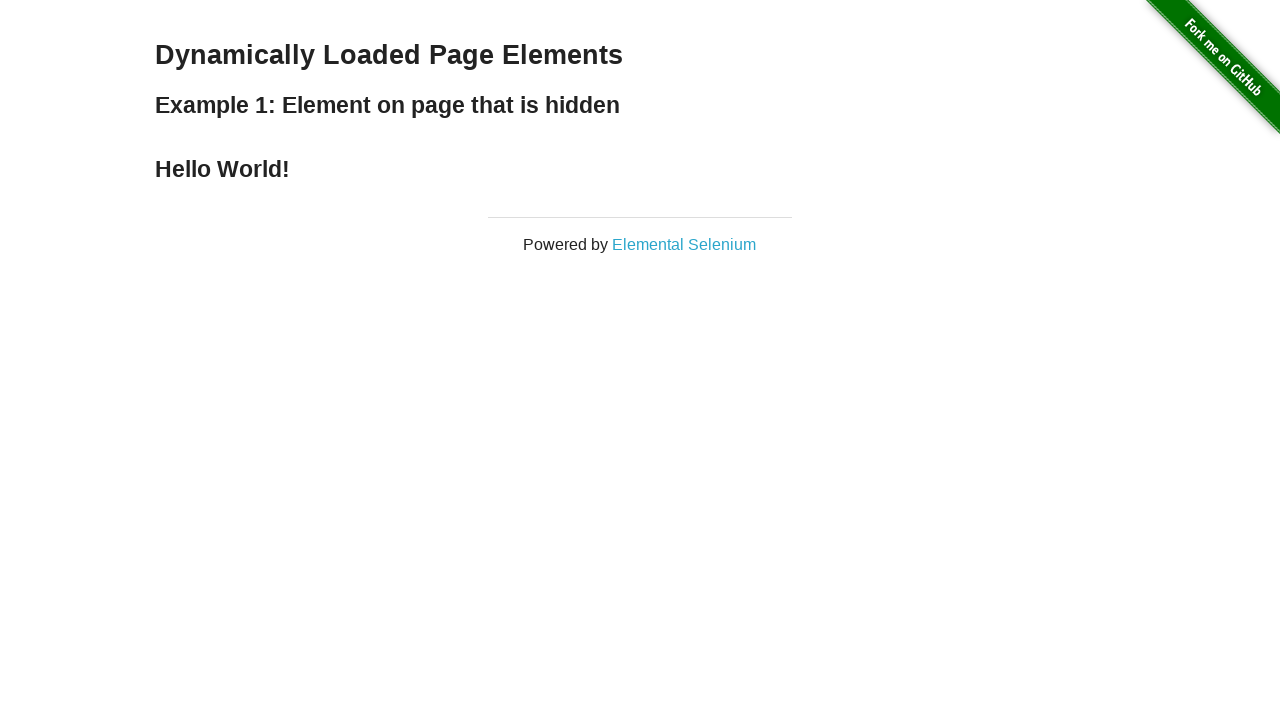

Located the finish element with h4 tag
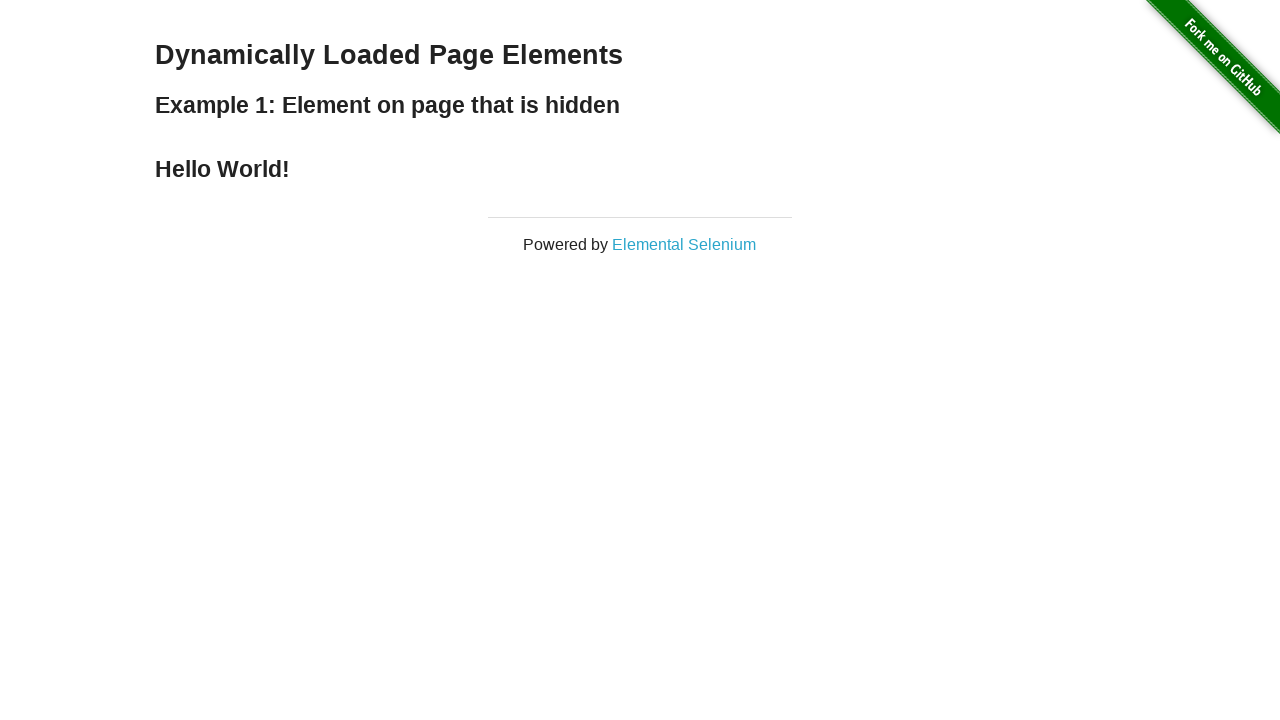

Verified element is visible: True
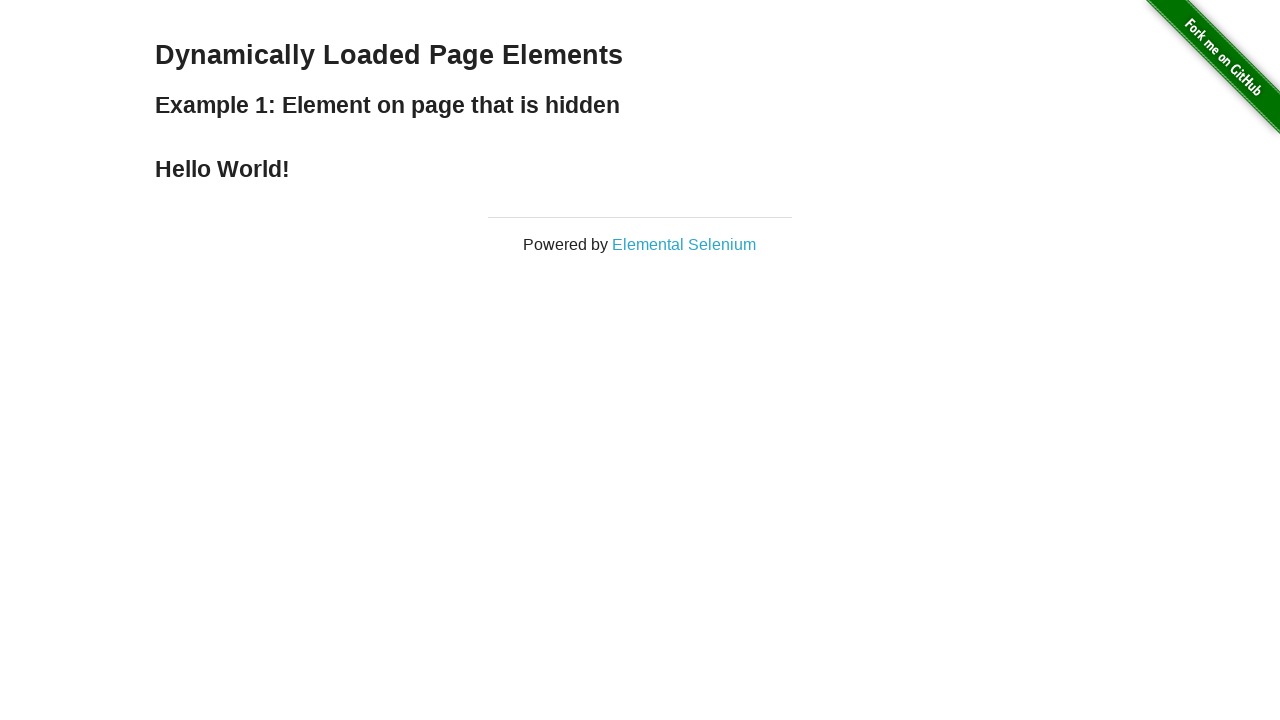

Retrieved element text: Hello World!
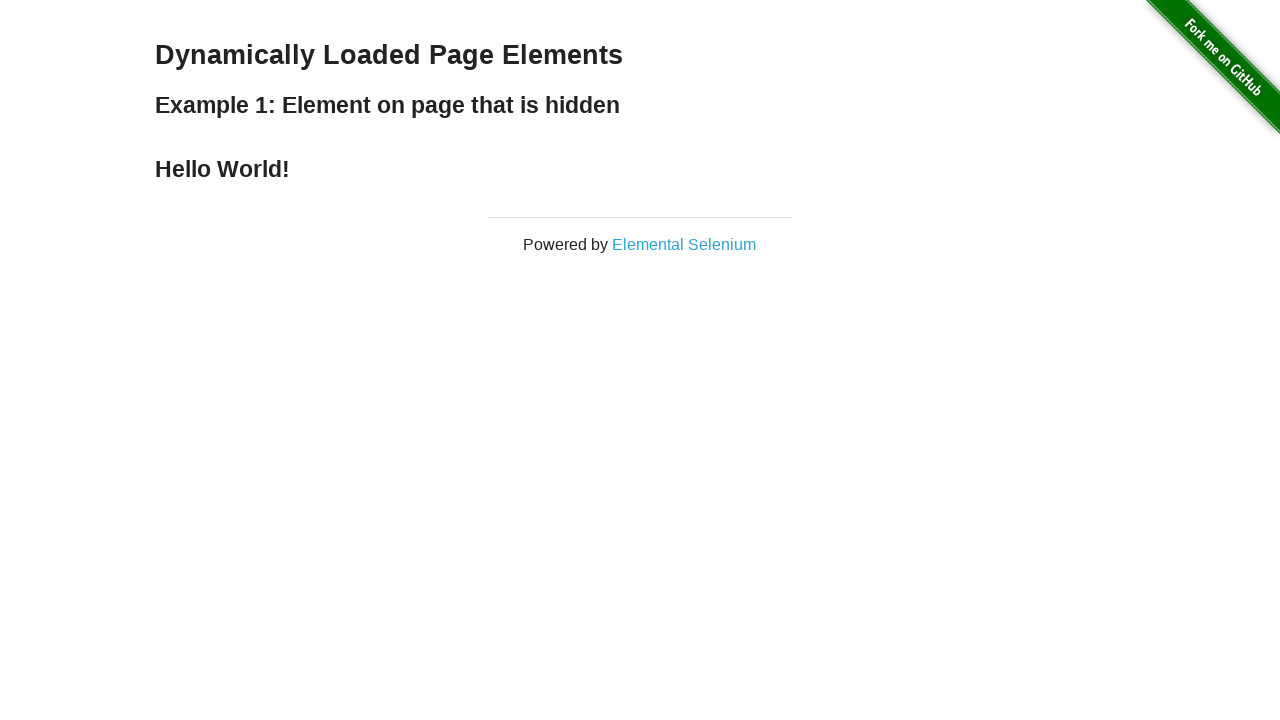

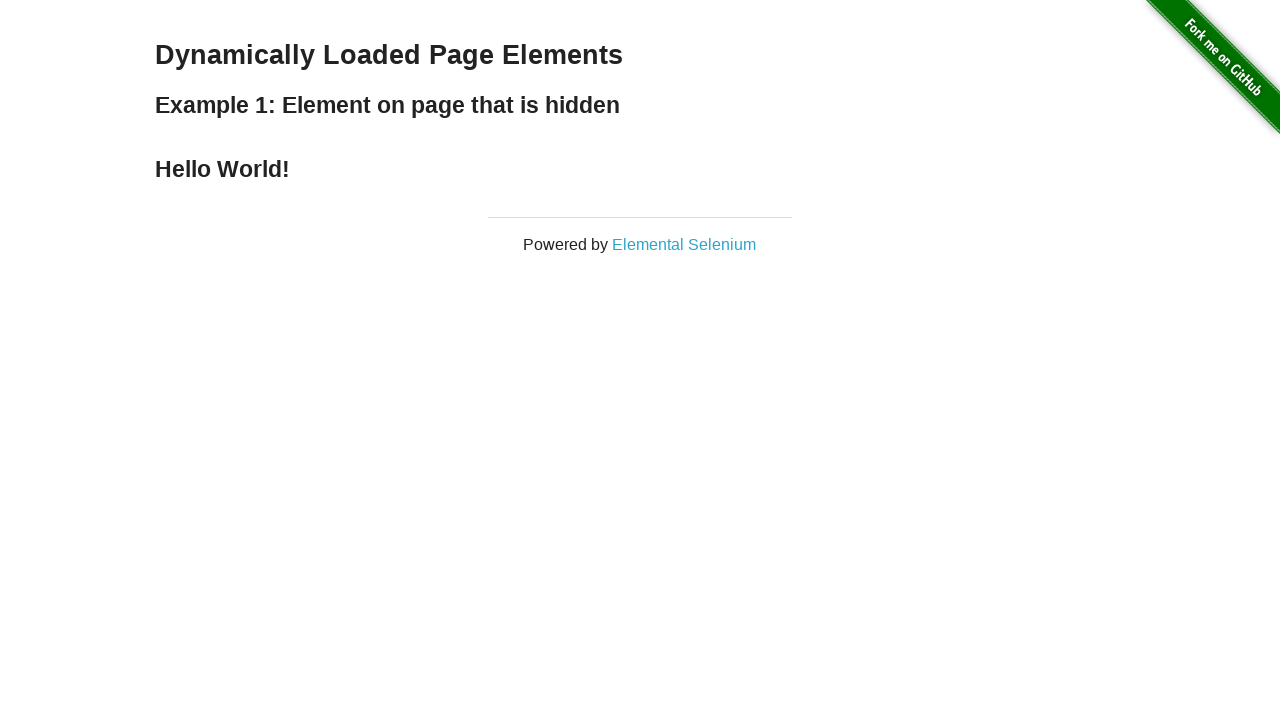